Verifies that the HTML table on W3Schools has the expected number of columns (3 columns) by counting the table header elements.

Starting URL: https://www.w3schools.com/html/html_tables.asp

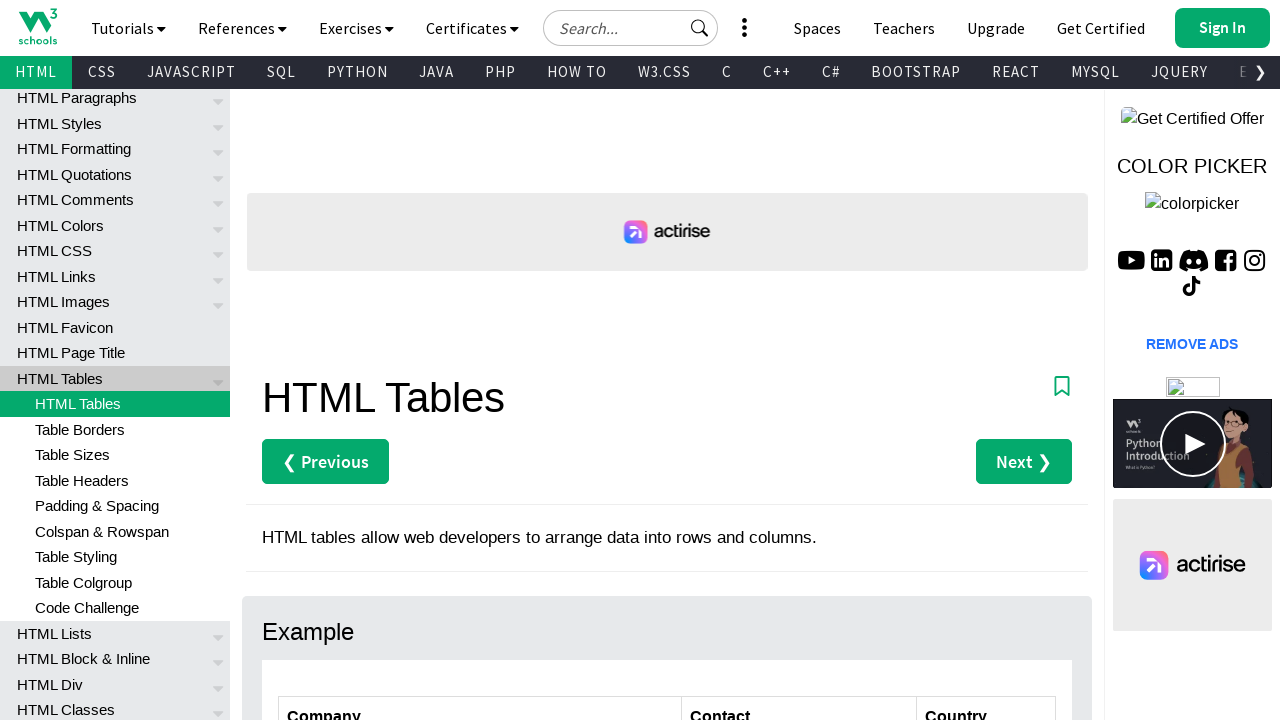

Navigated to W3Schools HTML tables page
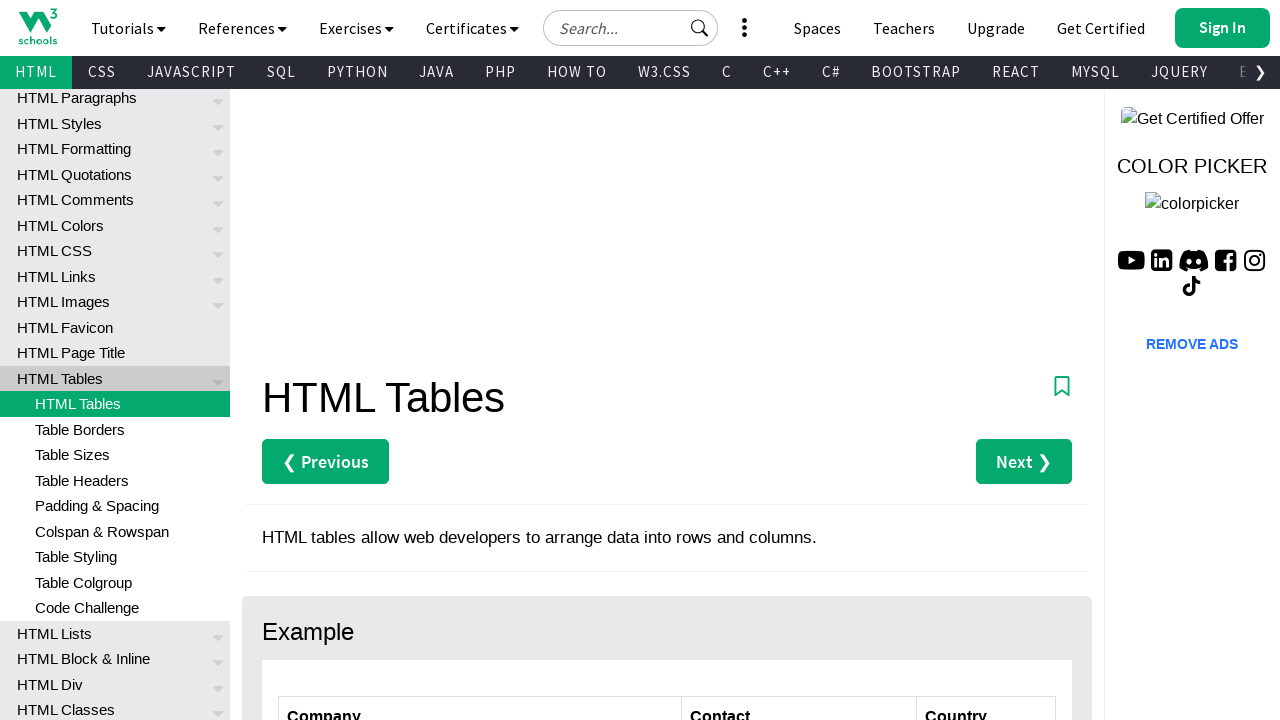

Located all table header elements in the customers table
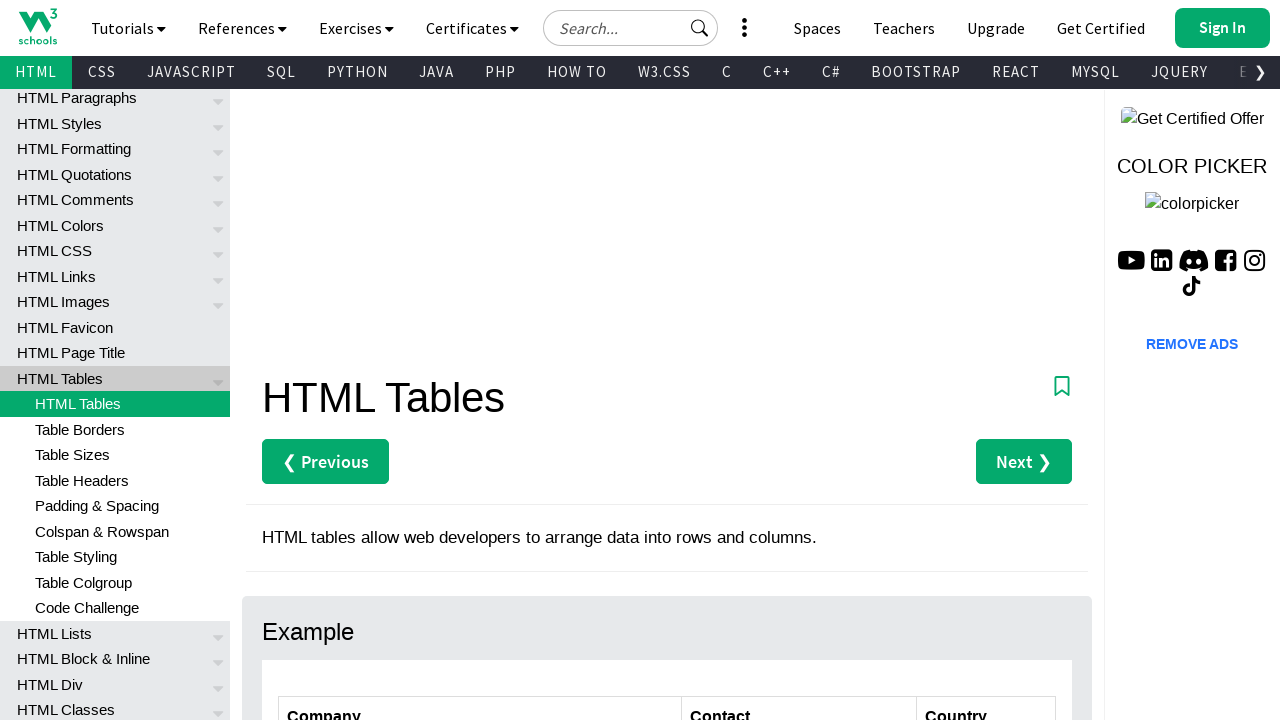

Verified that the table has exactly 3 columns
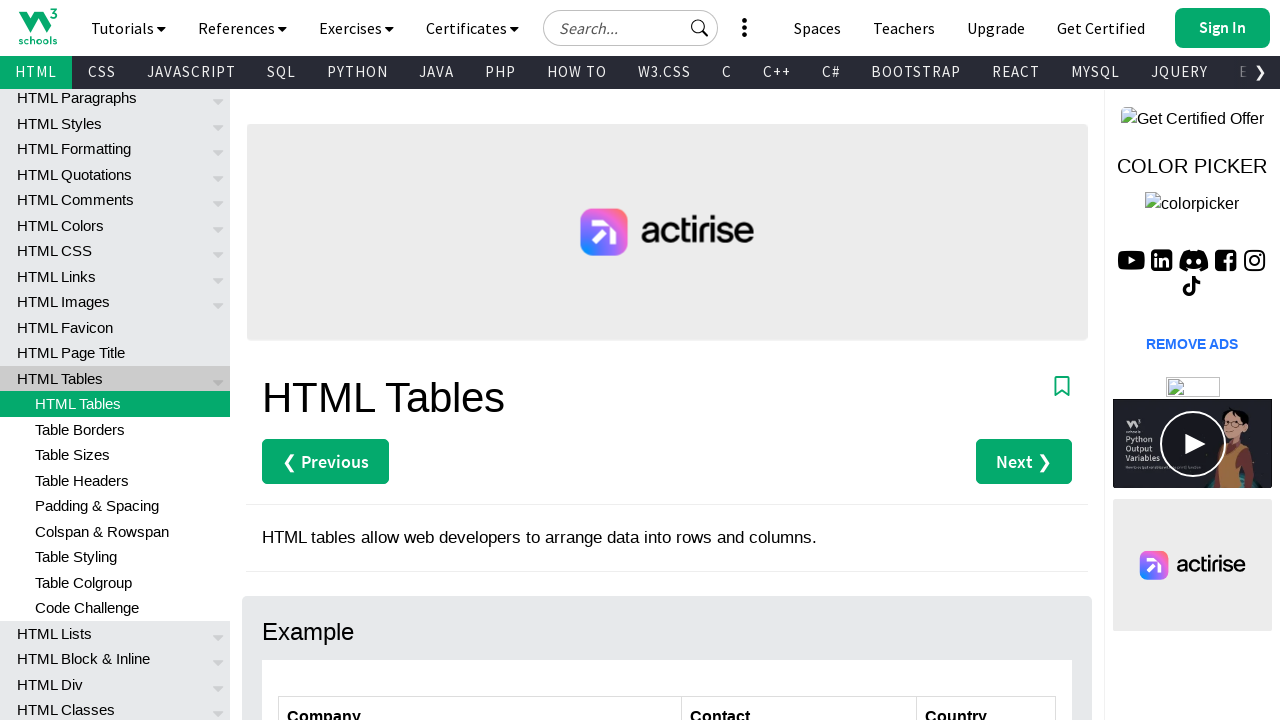

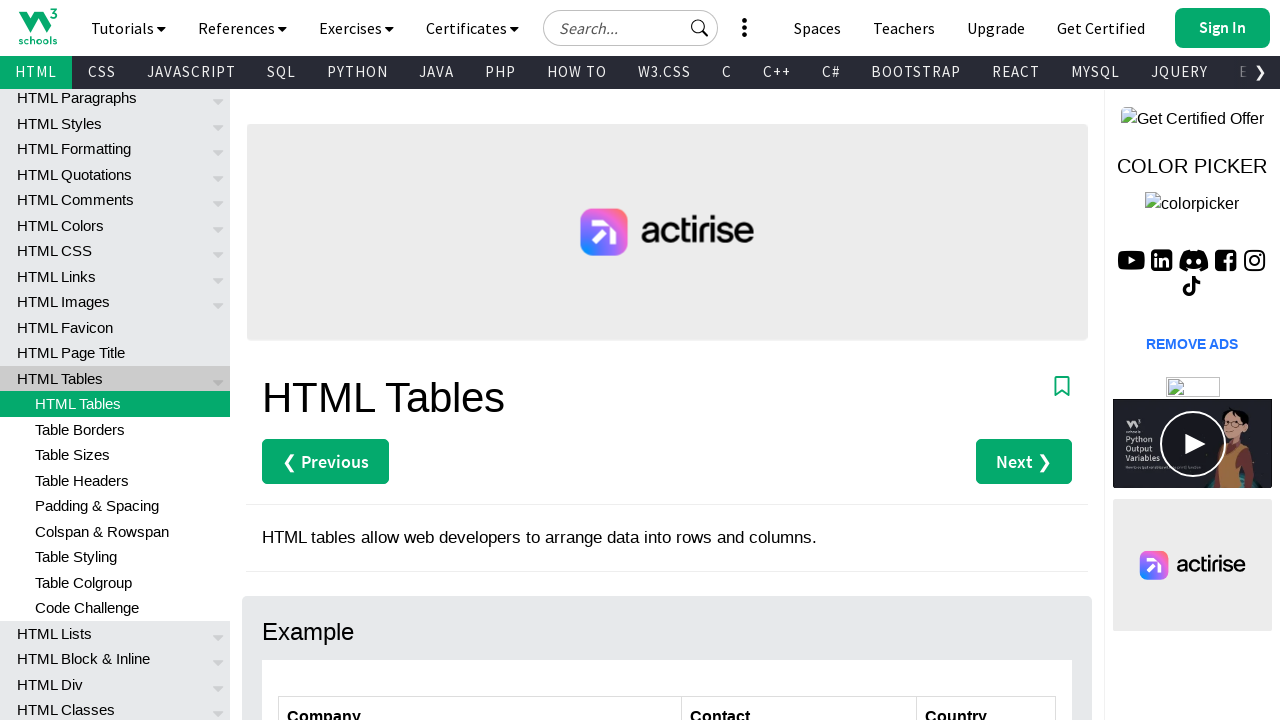